Interacts with a table, fills username and password fields, and clicks a login button

Starting URL: https://omayo.blogspot.com/

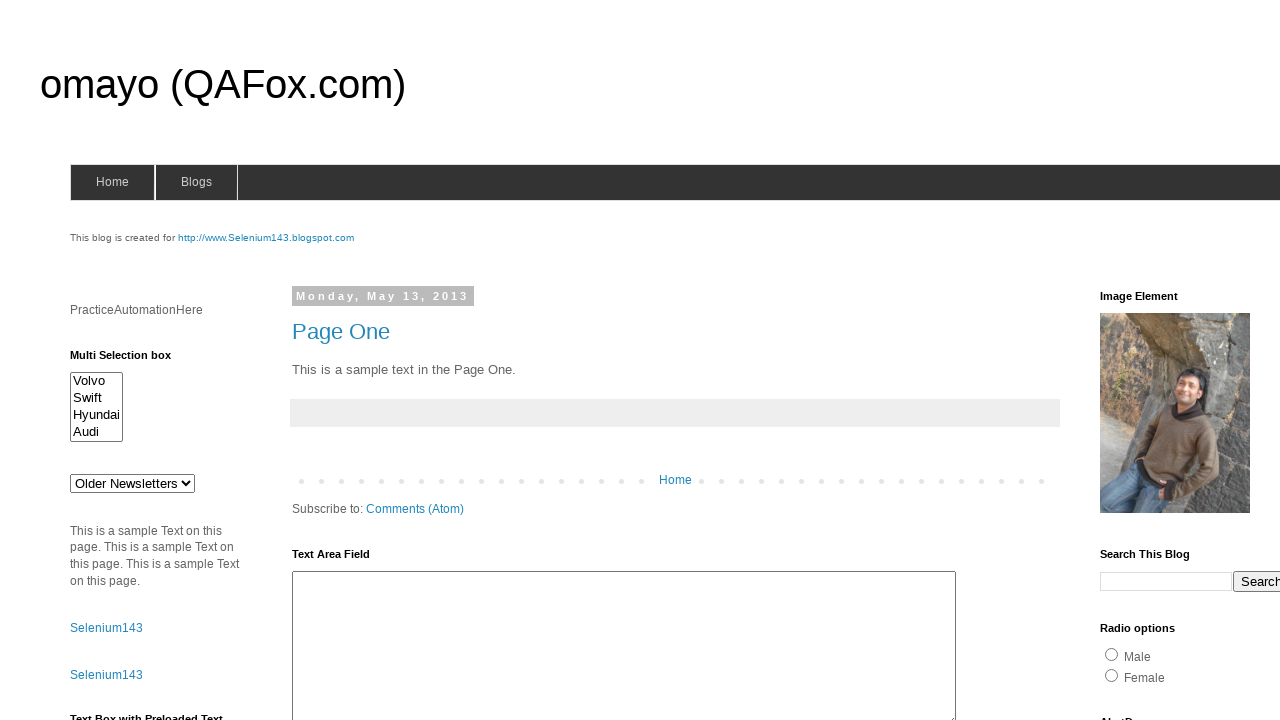

Filled username field with 'Haroon BUTT' on xpath=//form[contains(text(),'Username: ')]//child::input[@type='text']
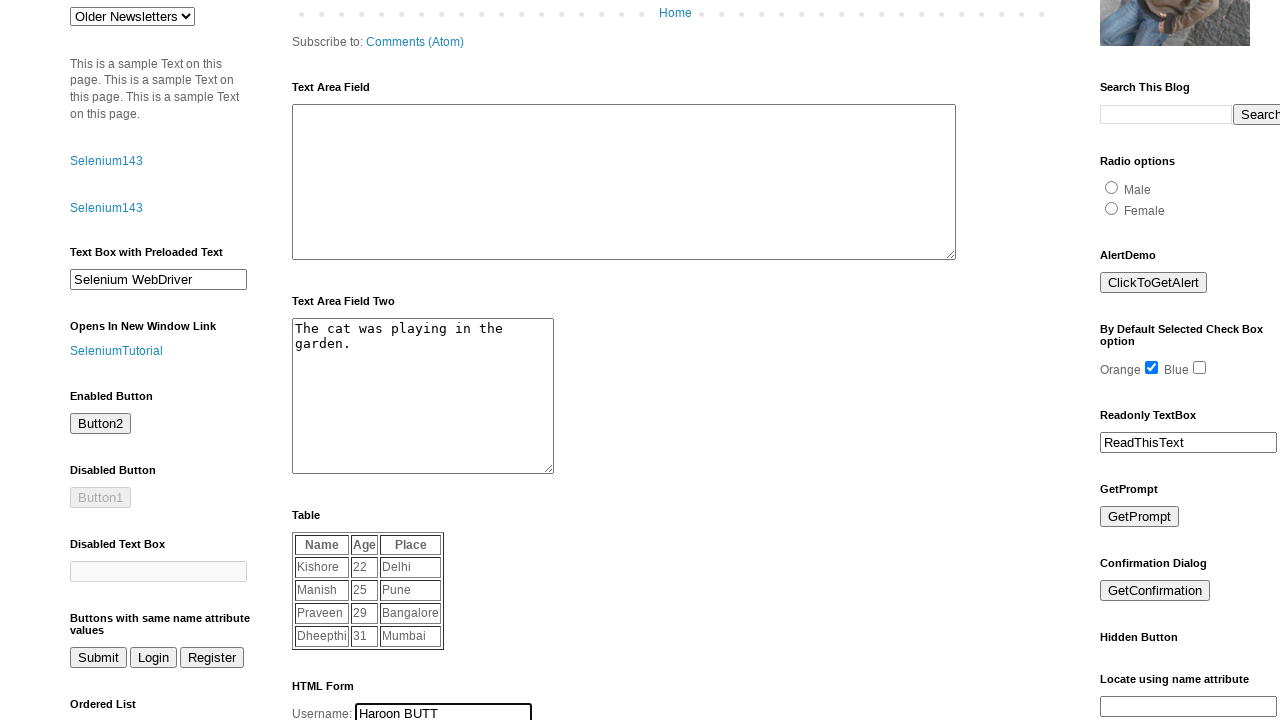

Filled password field with '@@@@***###' on xpath=//form[contains(text(),'Username: ')]//child::input[@type='password']
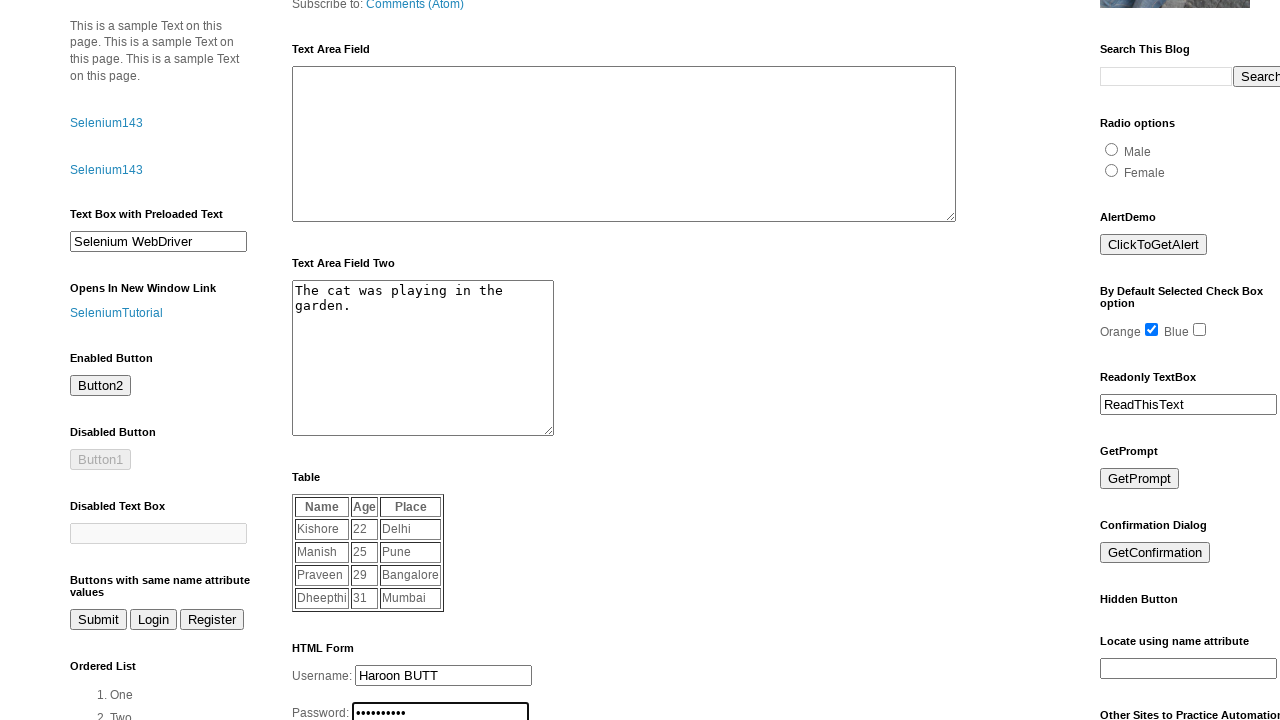

Clicked LogIn button at (316, 361) on button[value='LogIn']
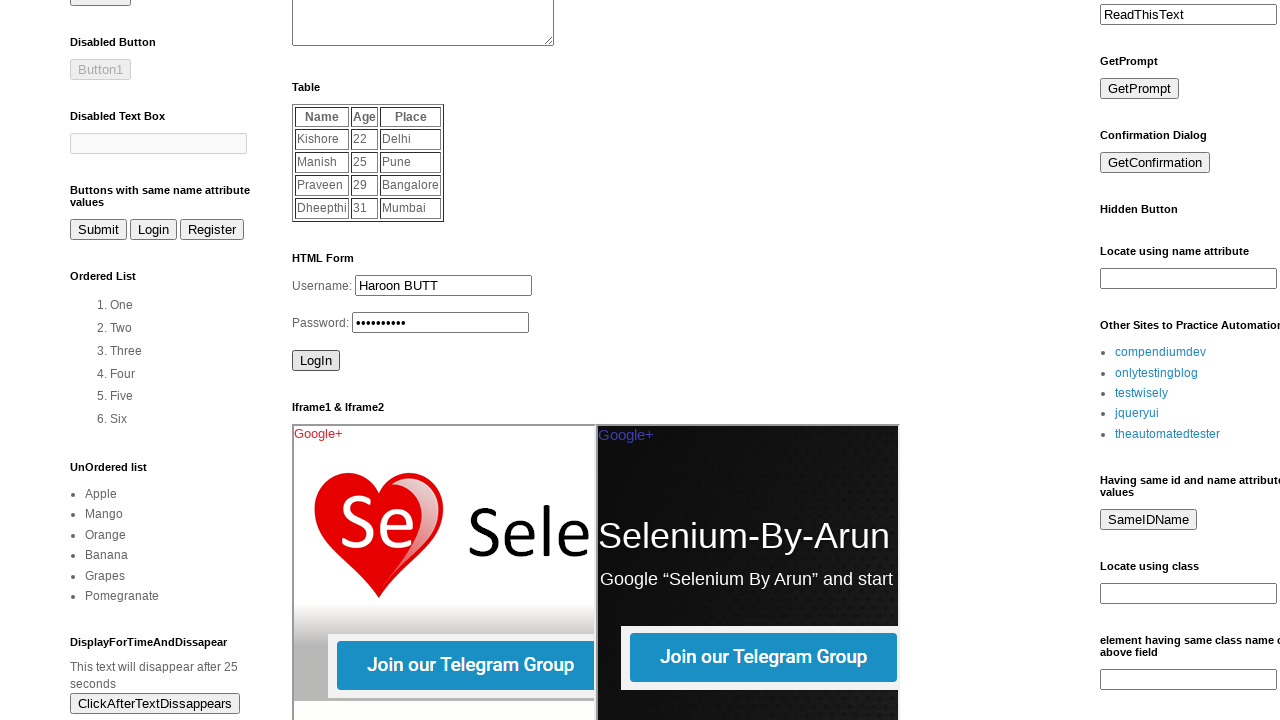

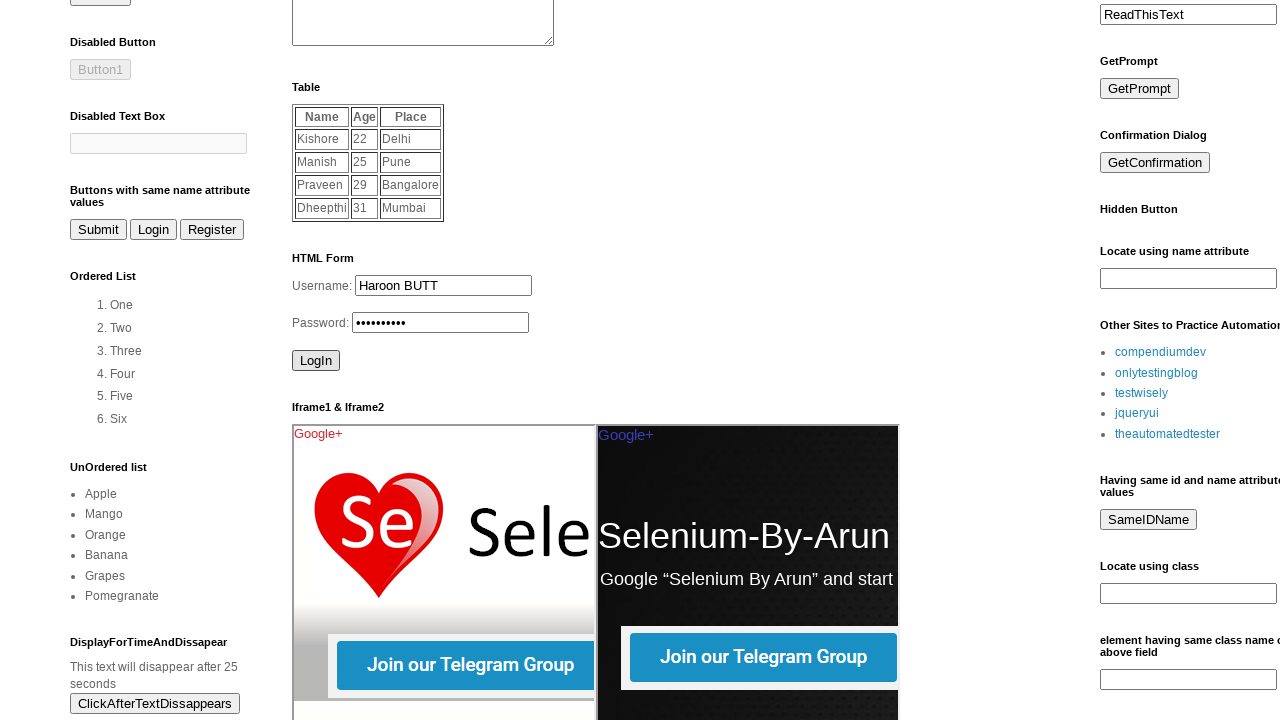